Tests email input field on Ubuntu login page using CSS selectors, filling and clearing the field multiple times

Starting URL: https://login.ubuntu.com/

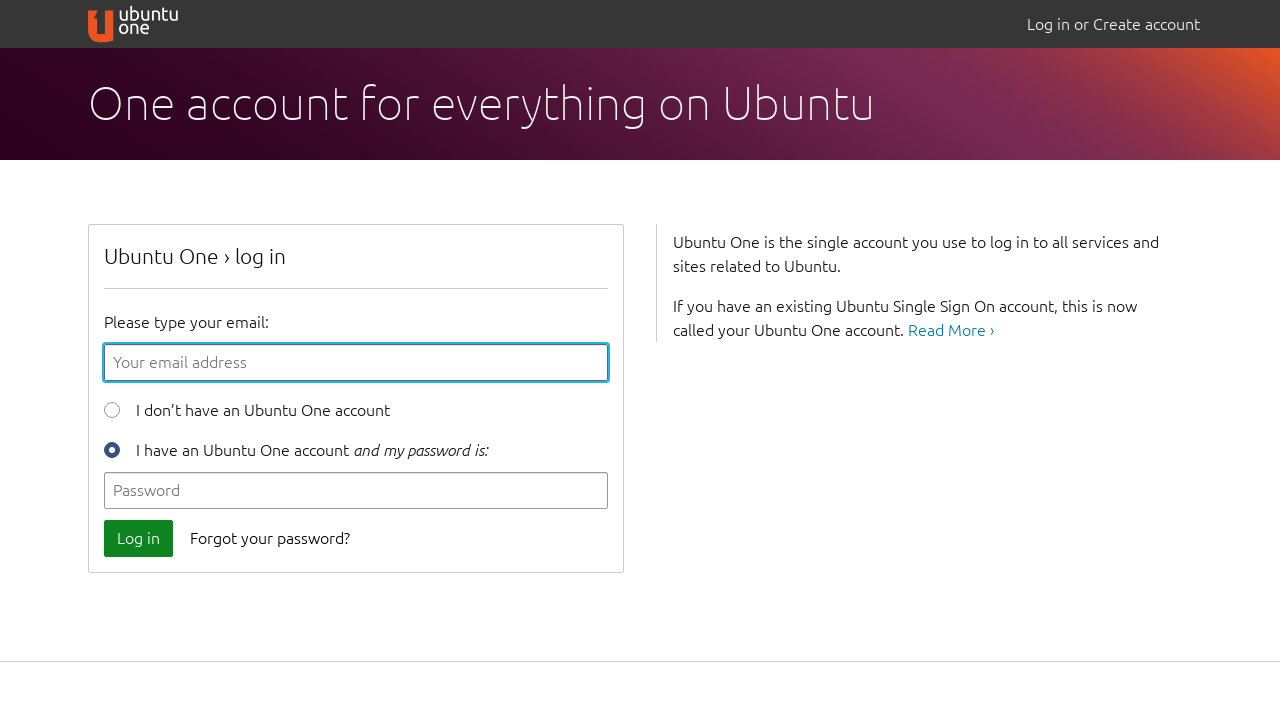

Filled email field with 'automation@gmail.com' using id selector on input[id='id_email']
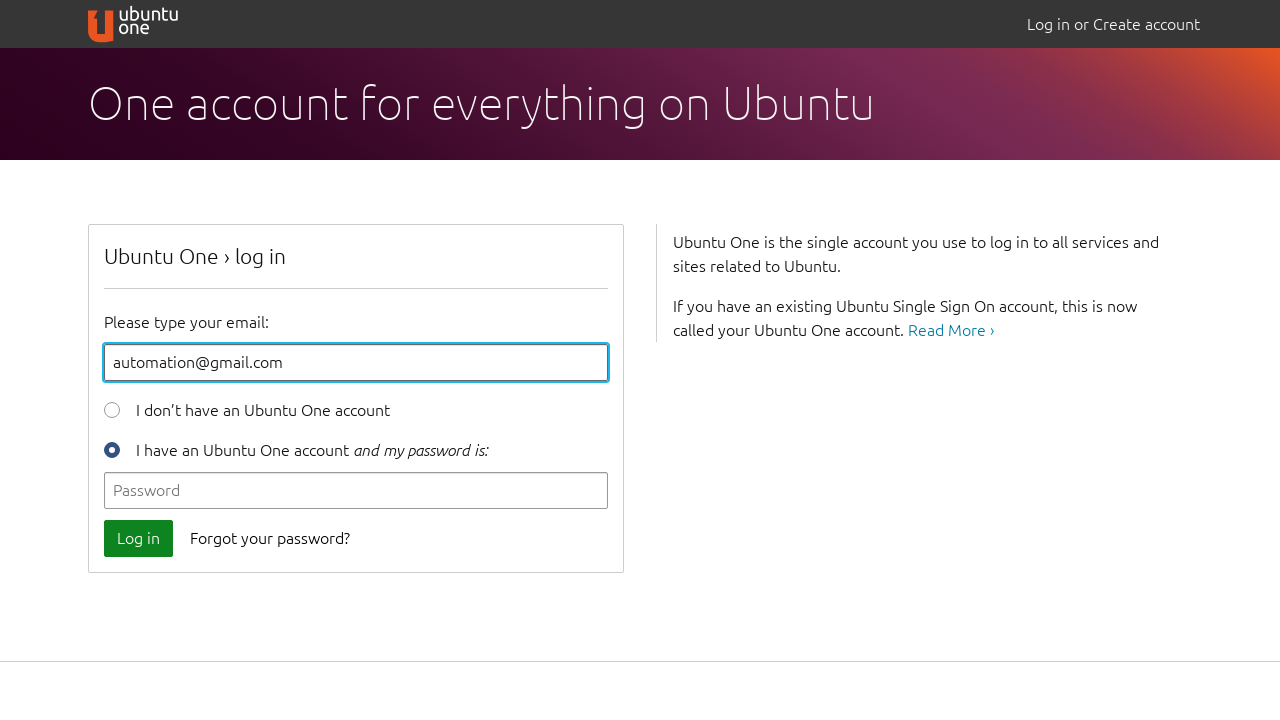

Cleared email field using id selector on input[id='id_email']
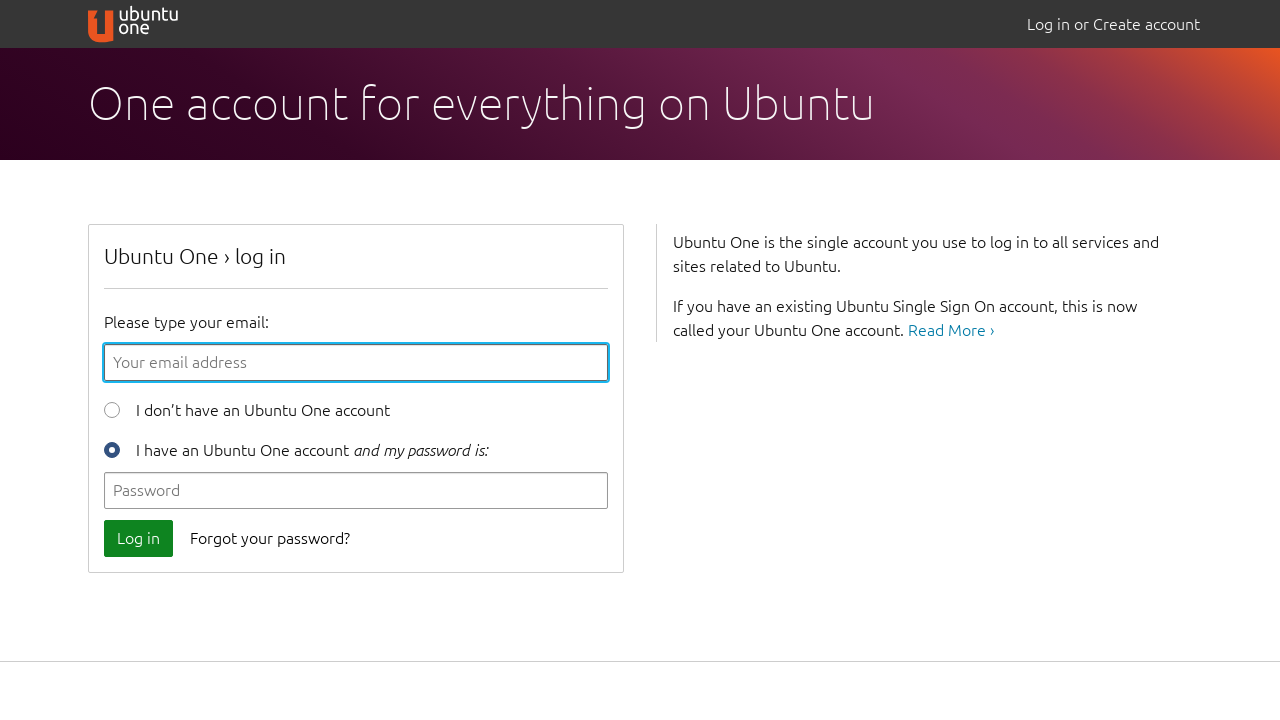

Filled email field with 'testing@gmail.com' using placeholder selector on input[placeholder='Your email address']
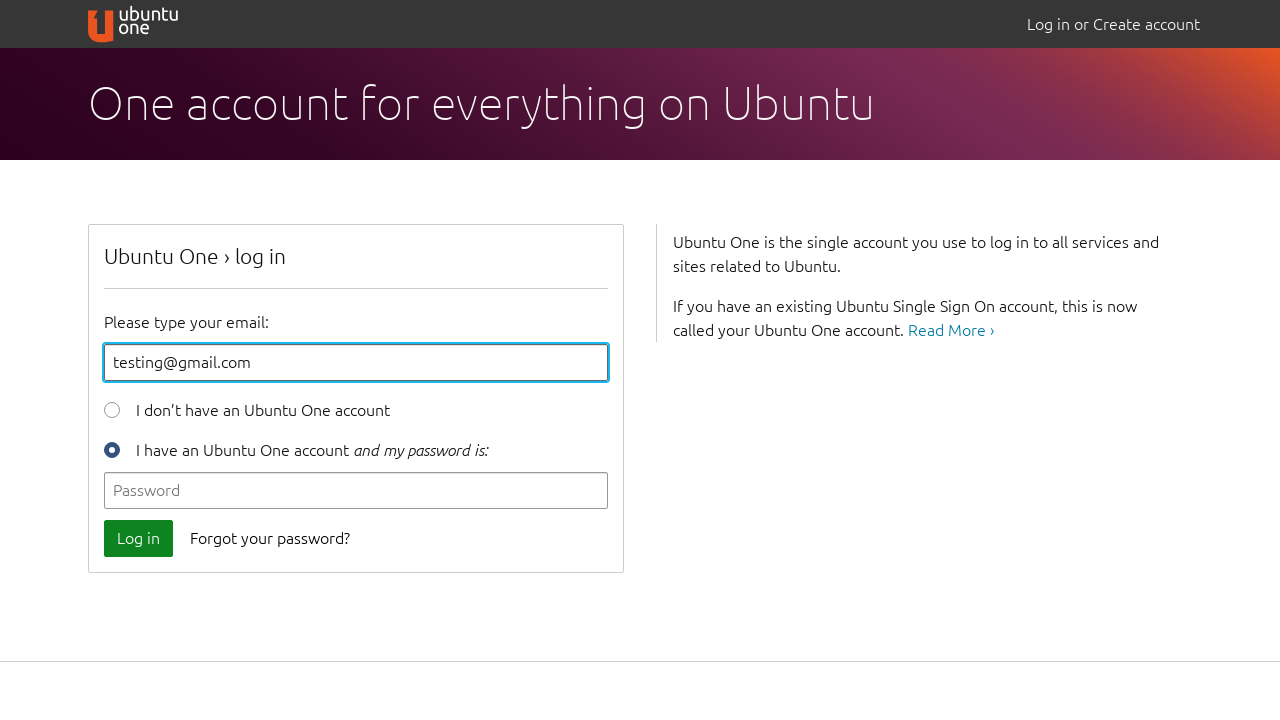

Cleared email field using placeholder selector on input[placeholder='Your email address']
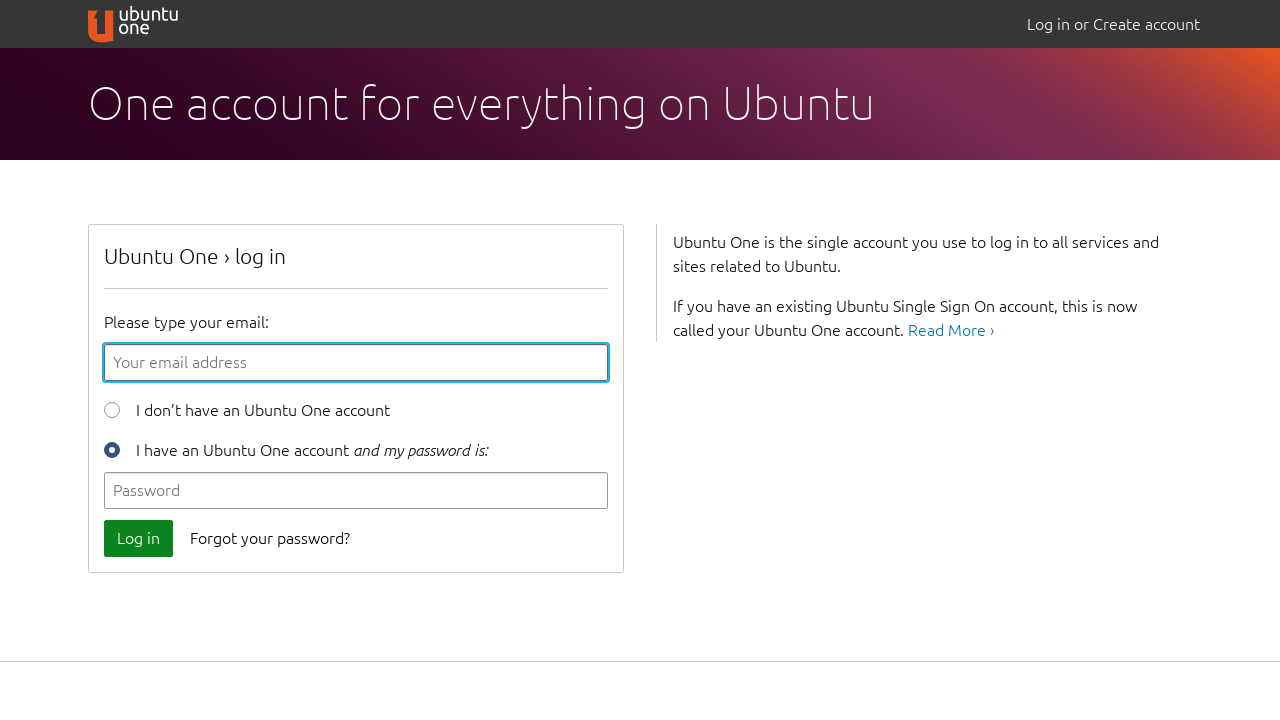

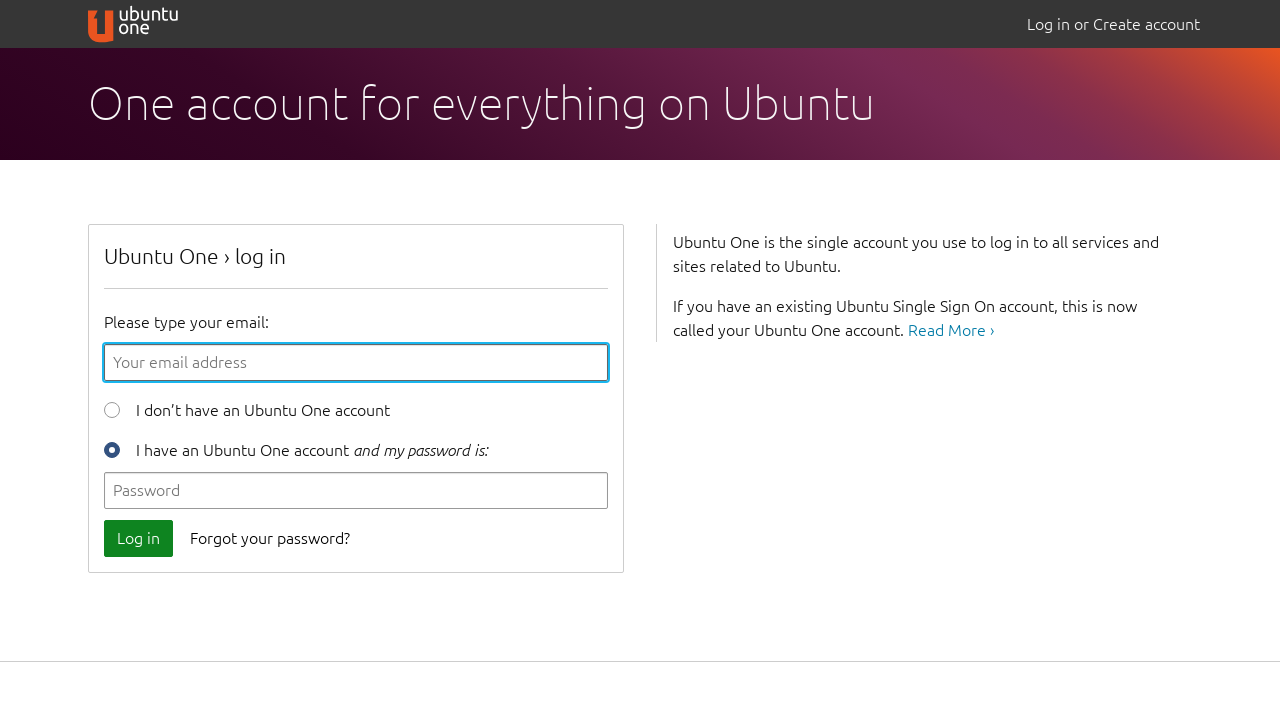